Tests dynamic controls functionality by verifying the initial state of a text input field, clicking a toggle button to enable it, and verifying the field becomes enabled.

Starting URL: https://v1.training-support.net/selenium/dynamic-controls

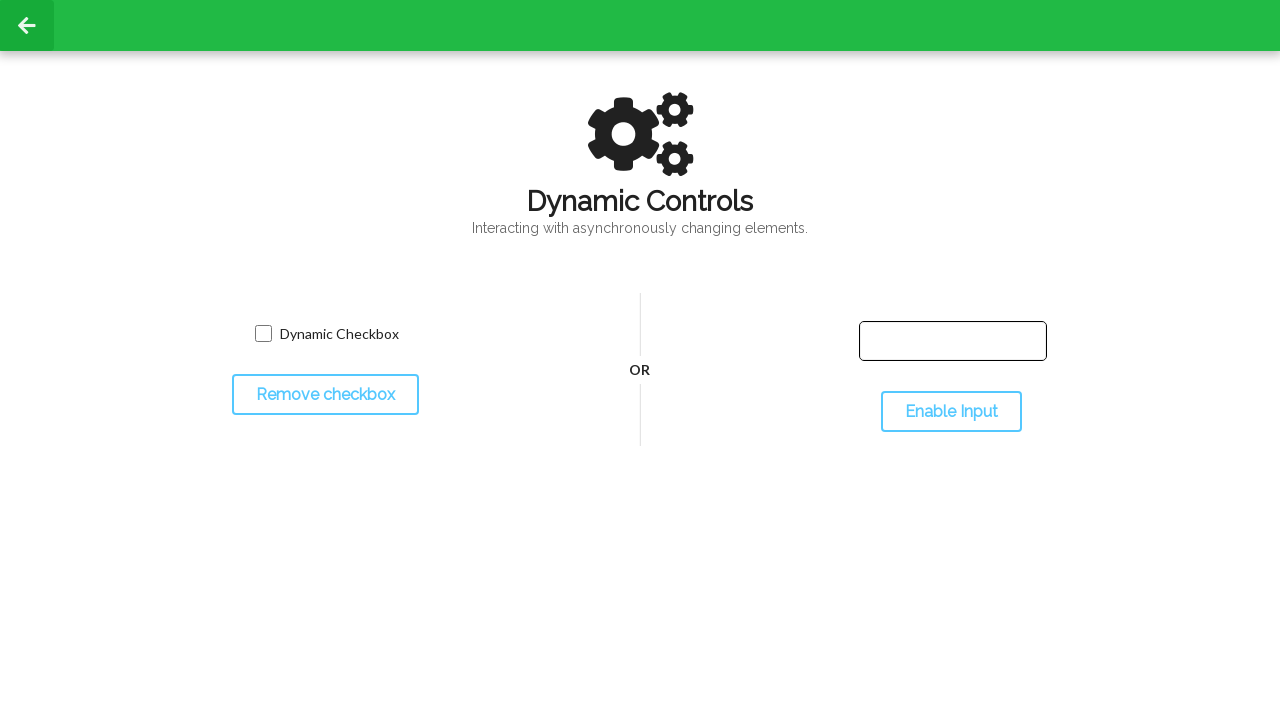

Located text input field with id 'input-text'
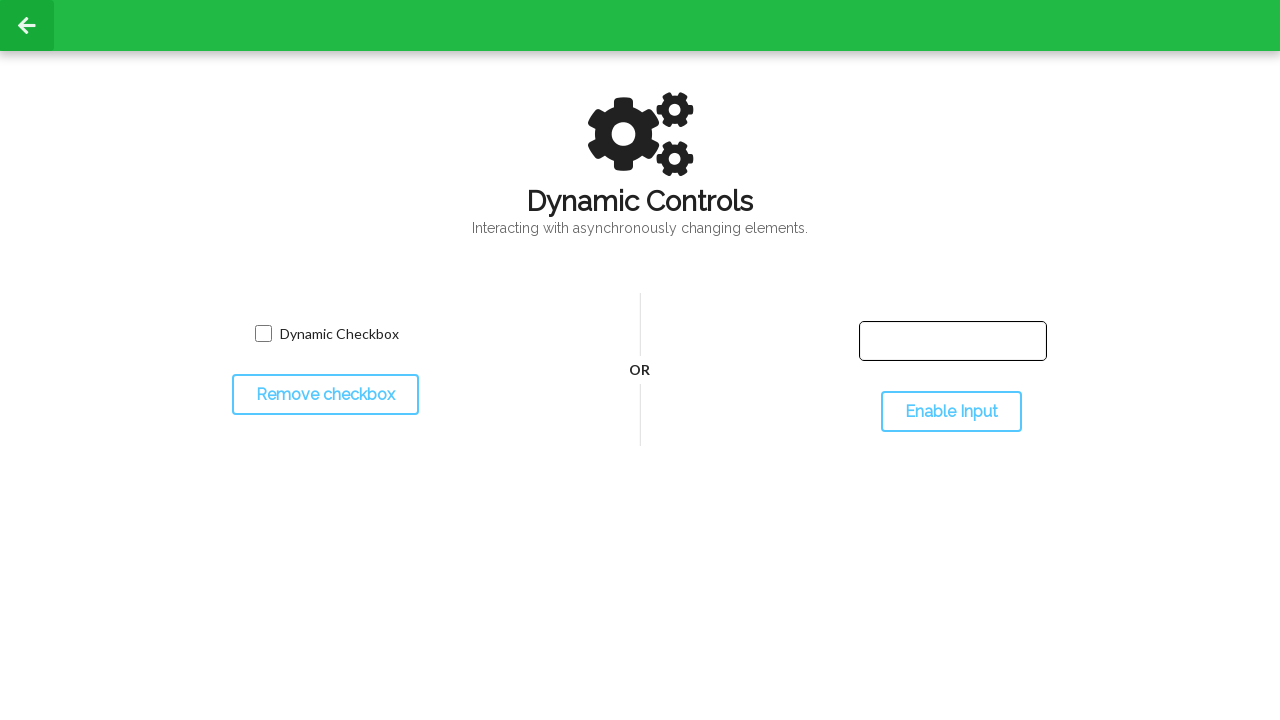

Verified initial state - input field is disabled: True
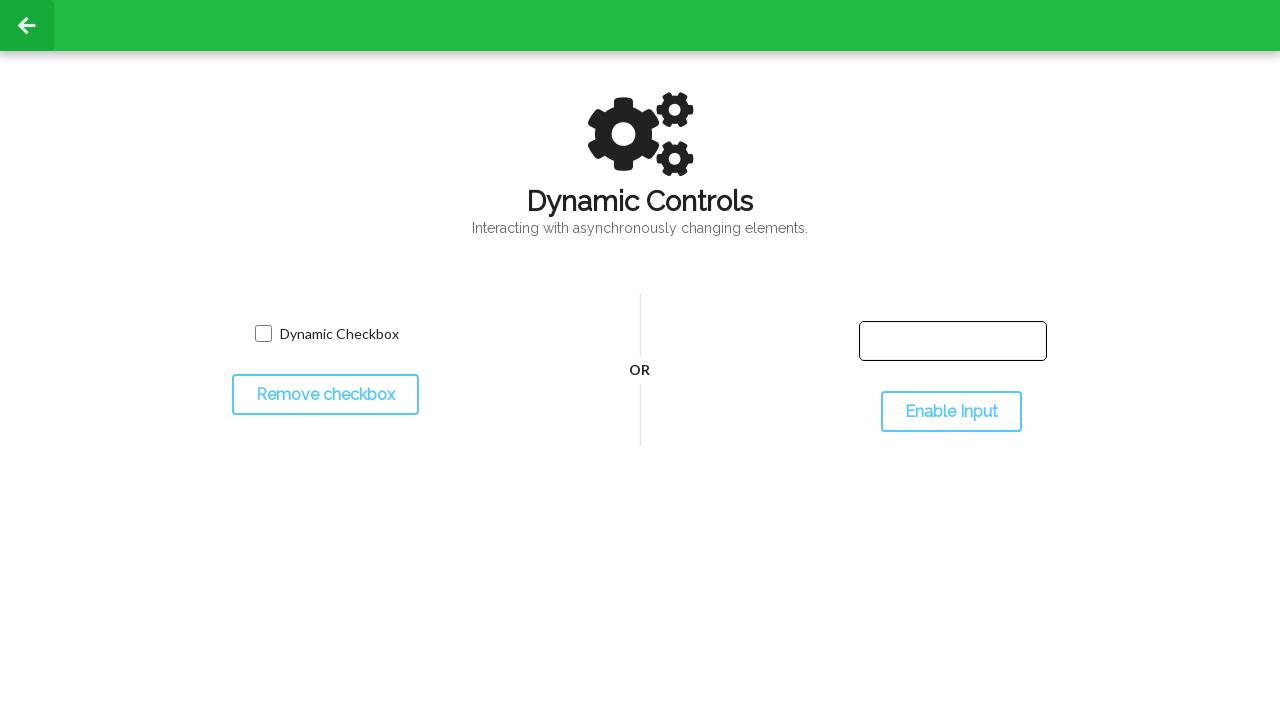

Clicked toggle button to enable input field at (951, 412) on #toggleInput
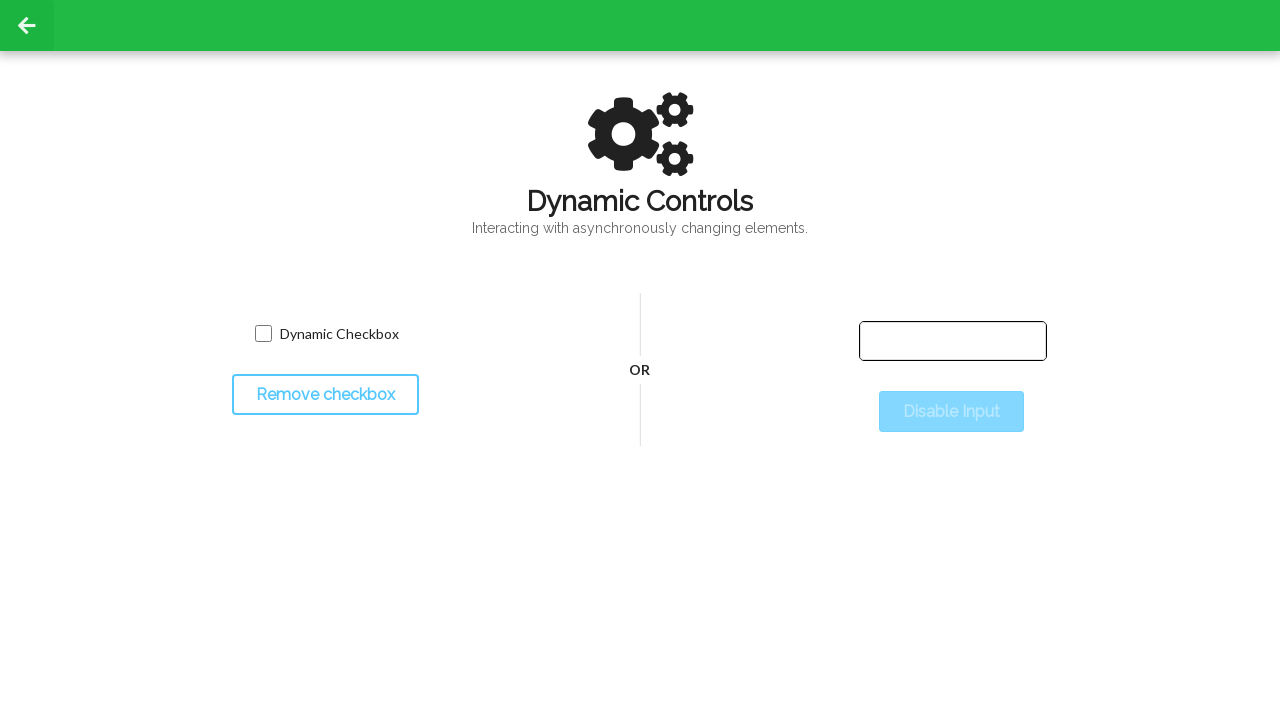

Input field became enabled (waited for disabled attribute to be removed)
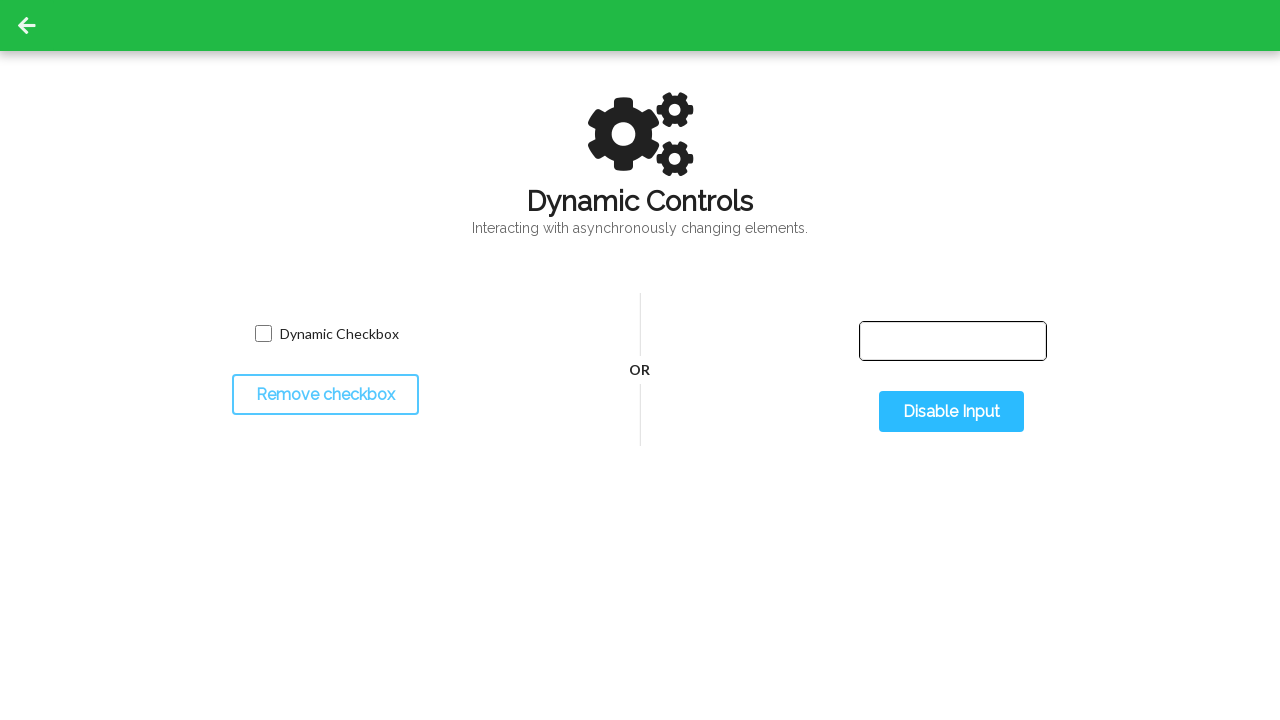

Verified input field is now enabled: True
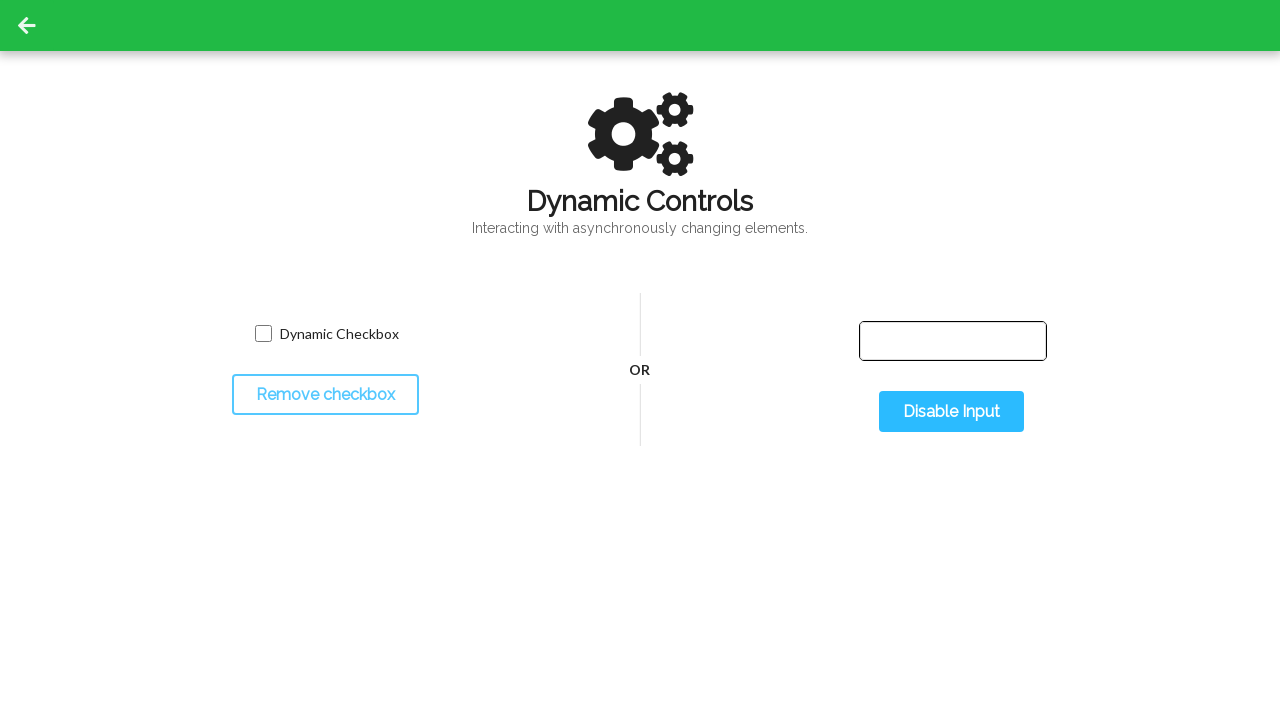

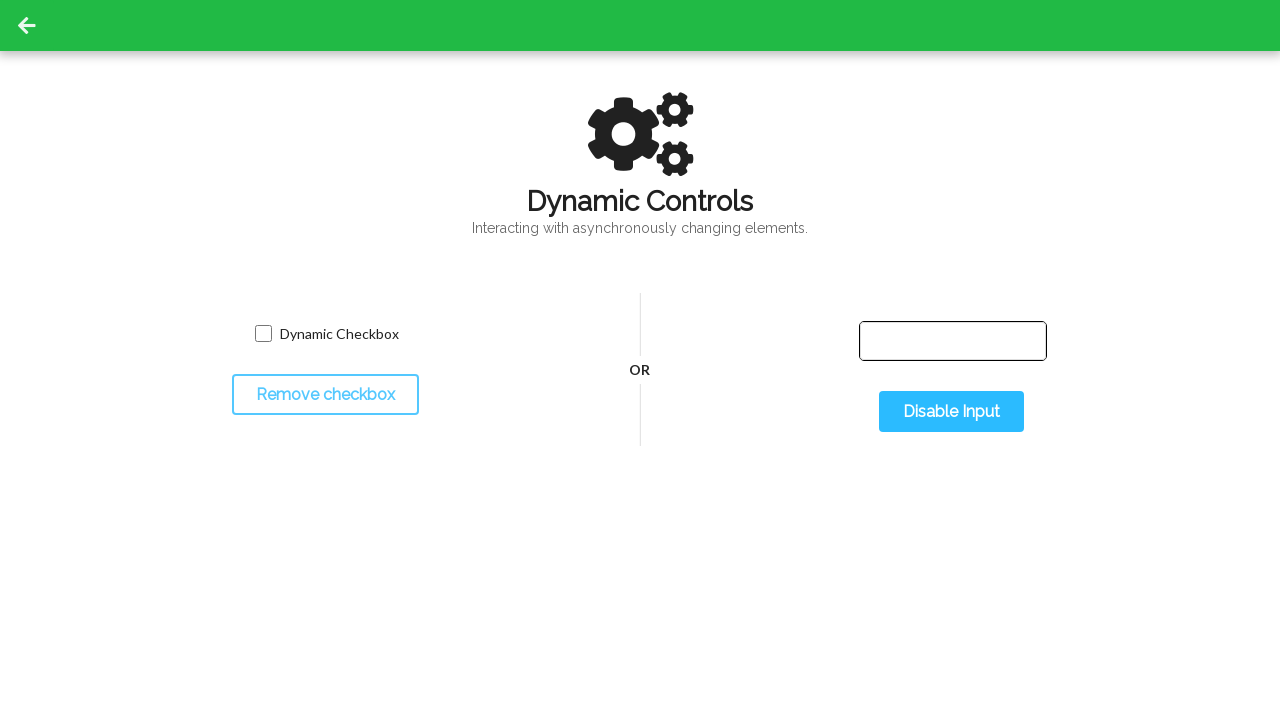